Launches the practice form page and verifies the page title is displayed correctly

Starting URL: https://demoqa.com/automation-practice-form

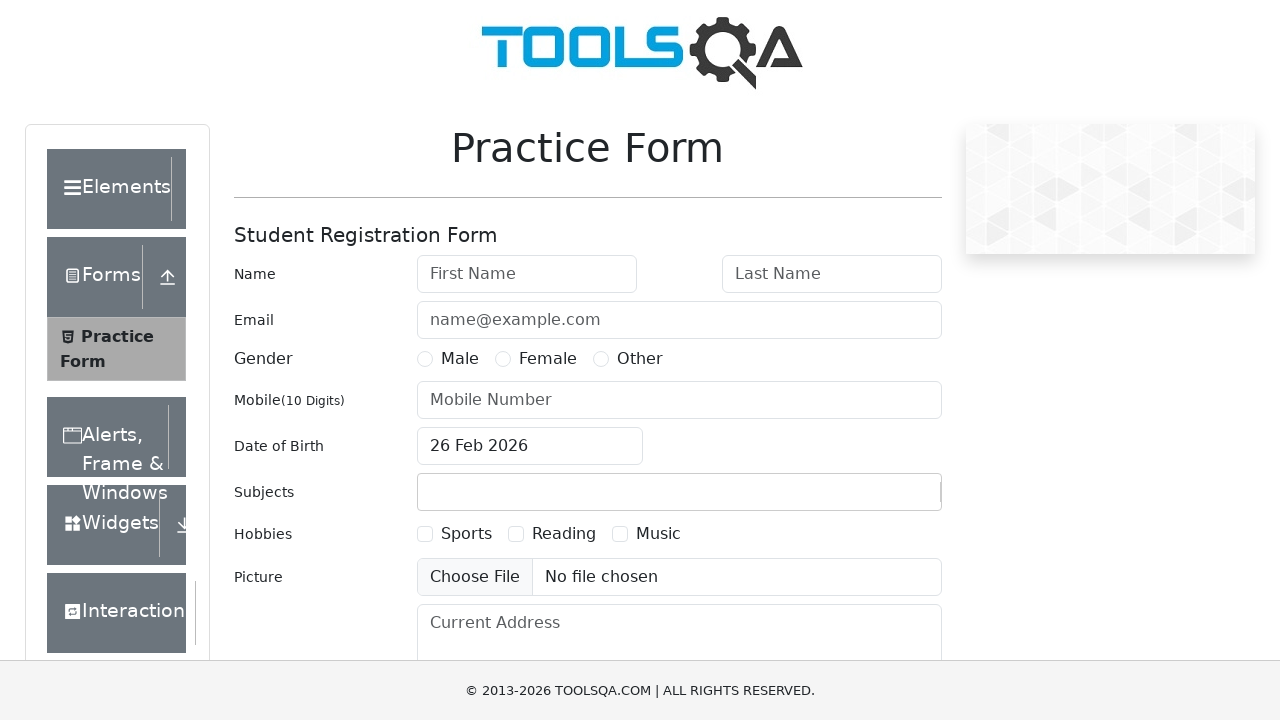

Navigated to practice form page at https://demoqa.com/automation-practice-form
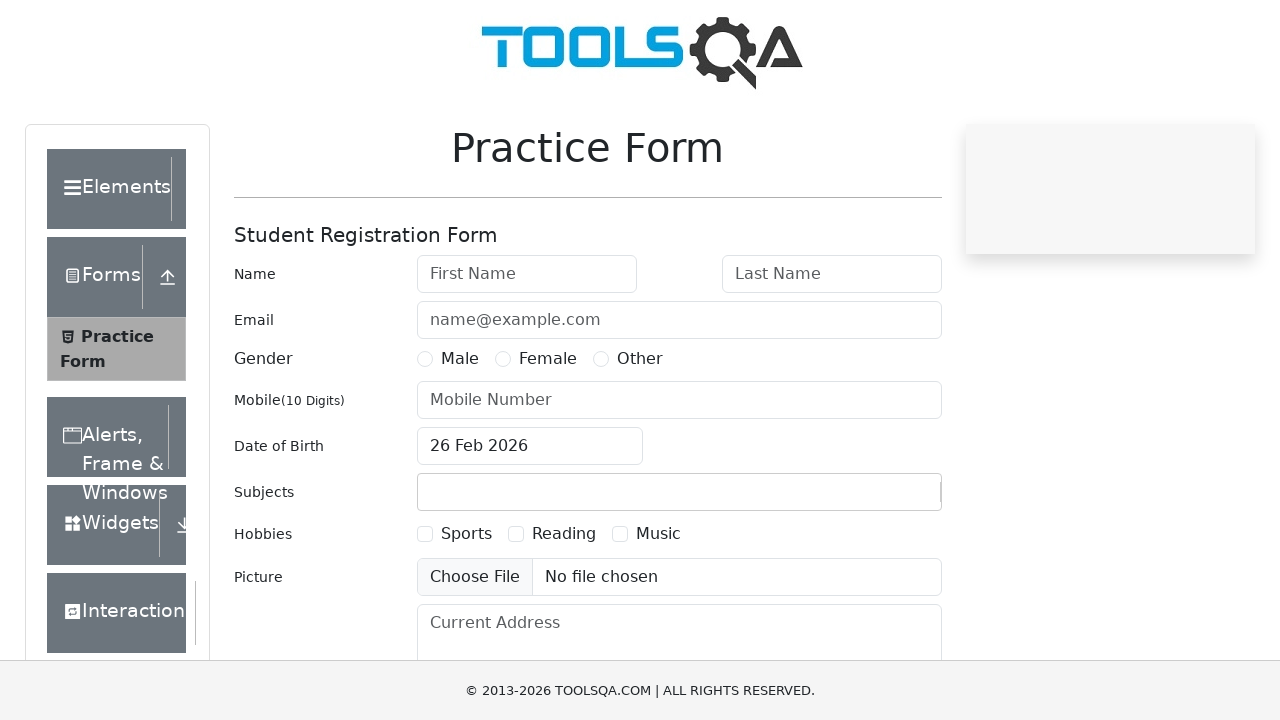

Retrieved 'Practice Form' heading text from page
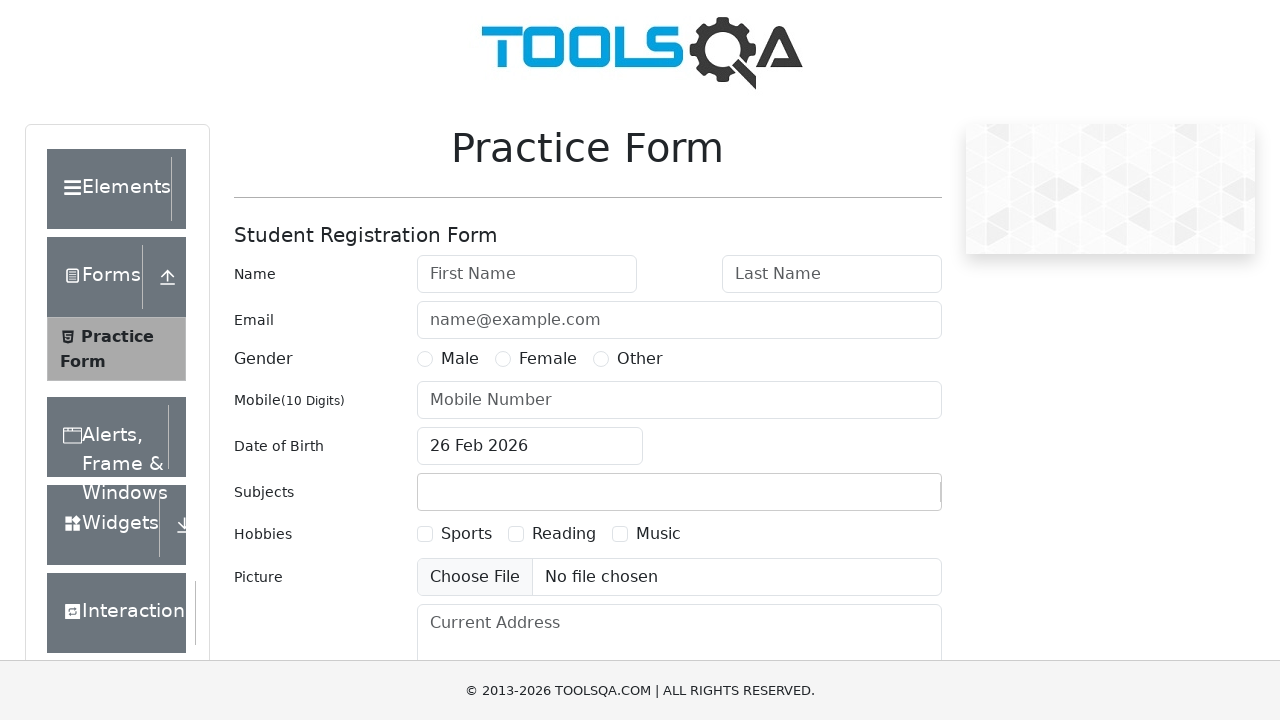

Verified page title 'Practice Form' is displayed correctly
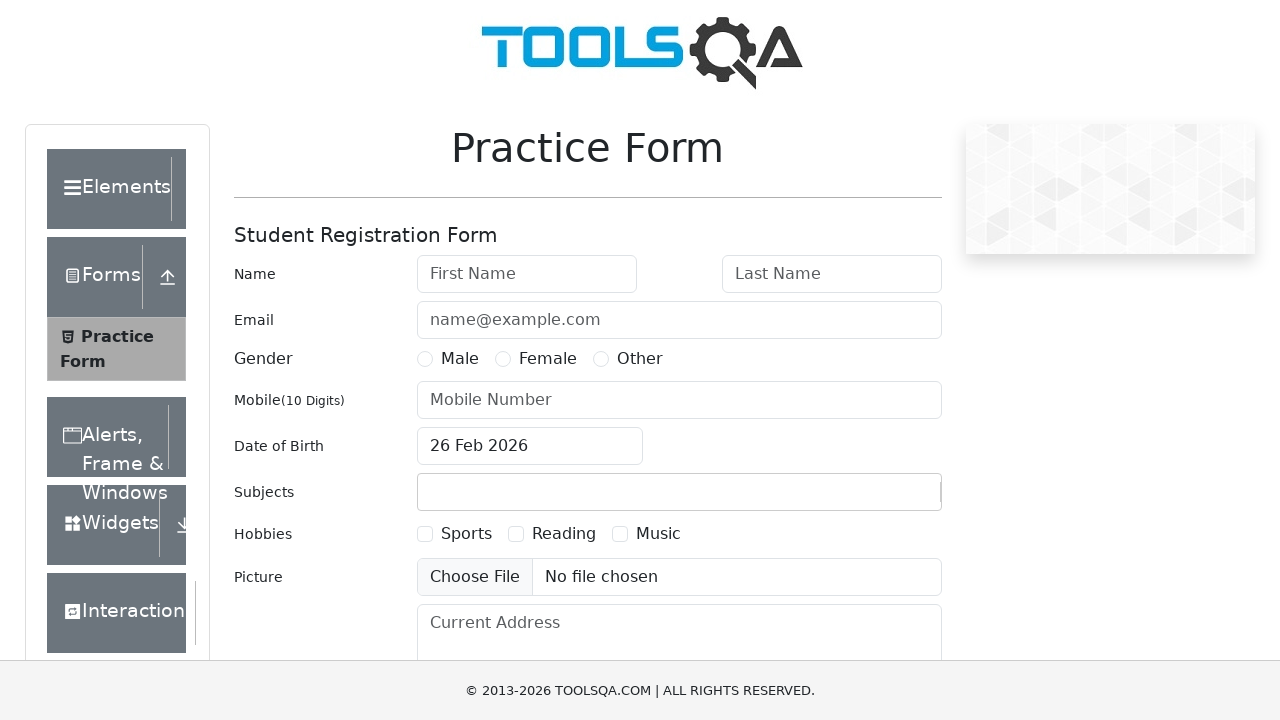

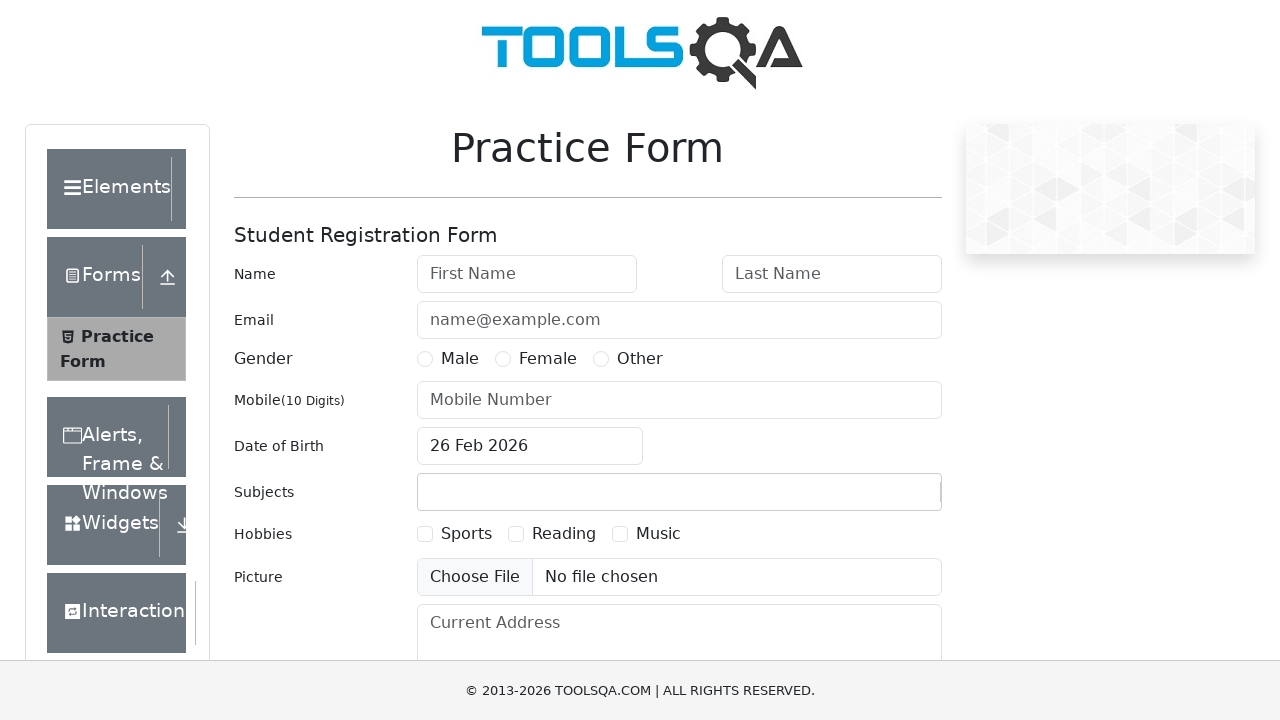